Tests un-marking items as complete by checking and then unchecking a todo item

Starting URL: https://demo.playwright.dev/todomvc

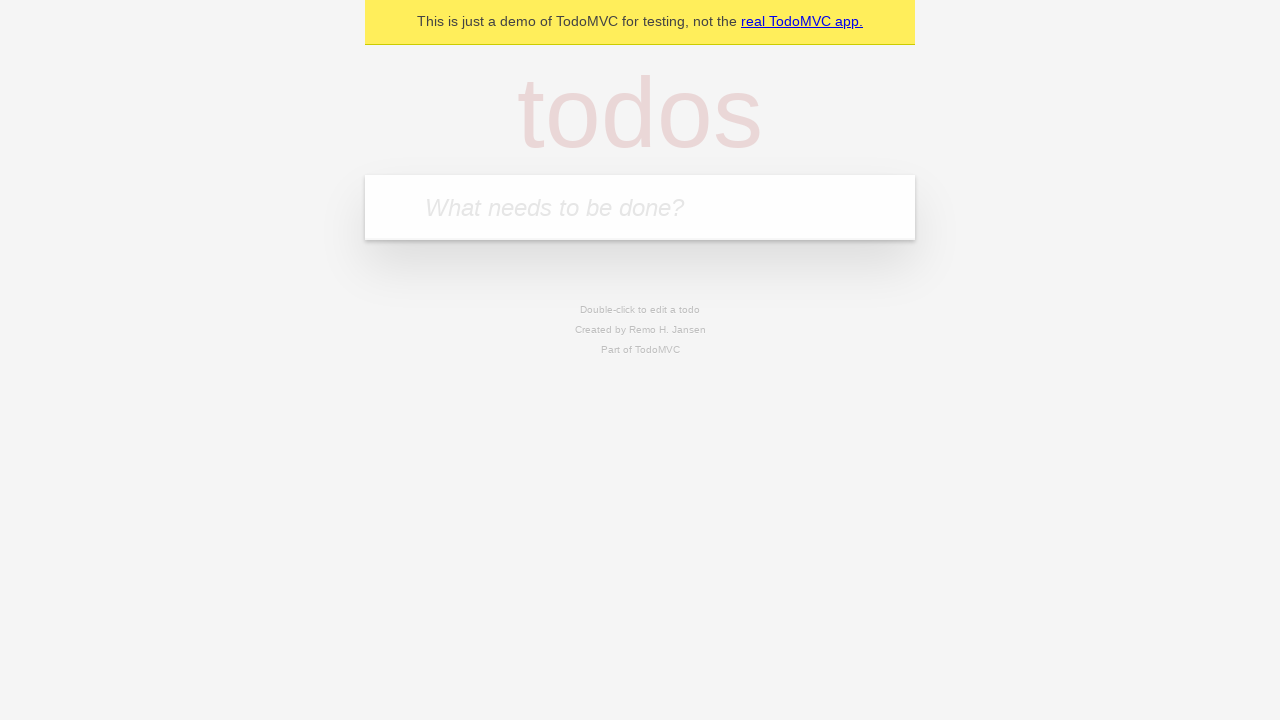

Navigated to TodoMVC application
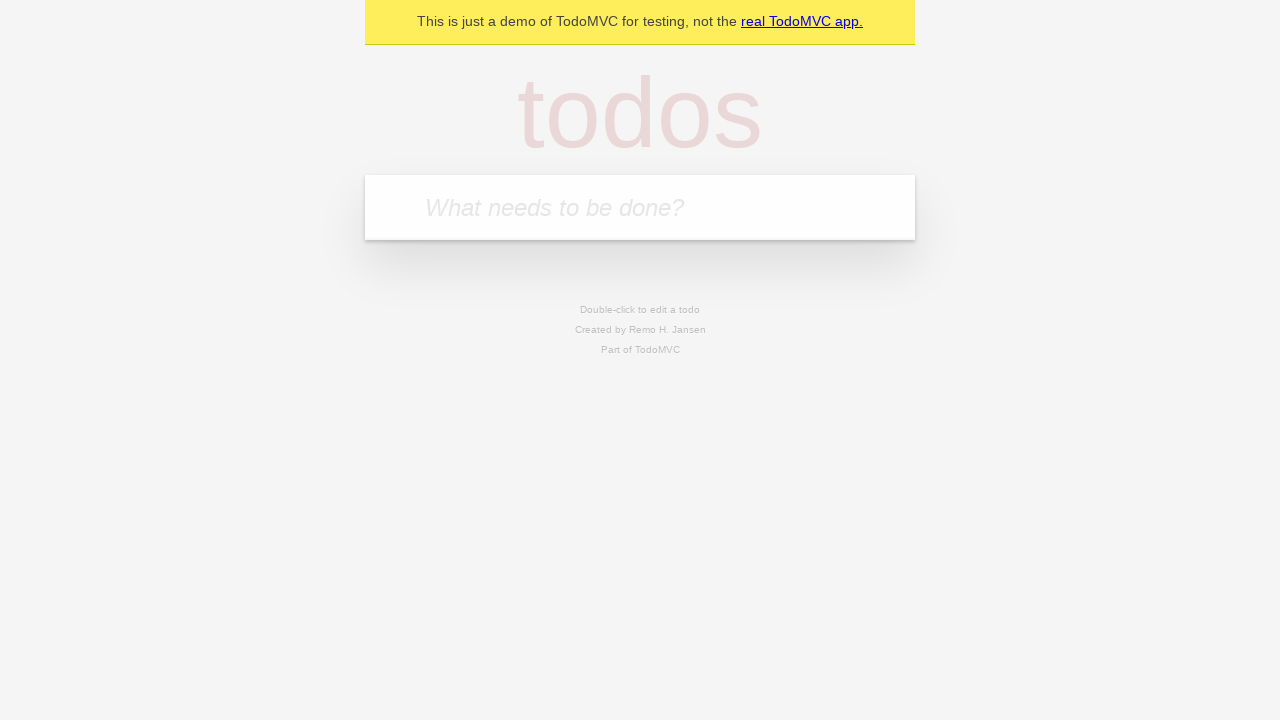

Located the 'What needs to be done?' input field
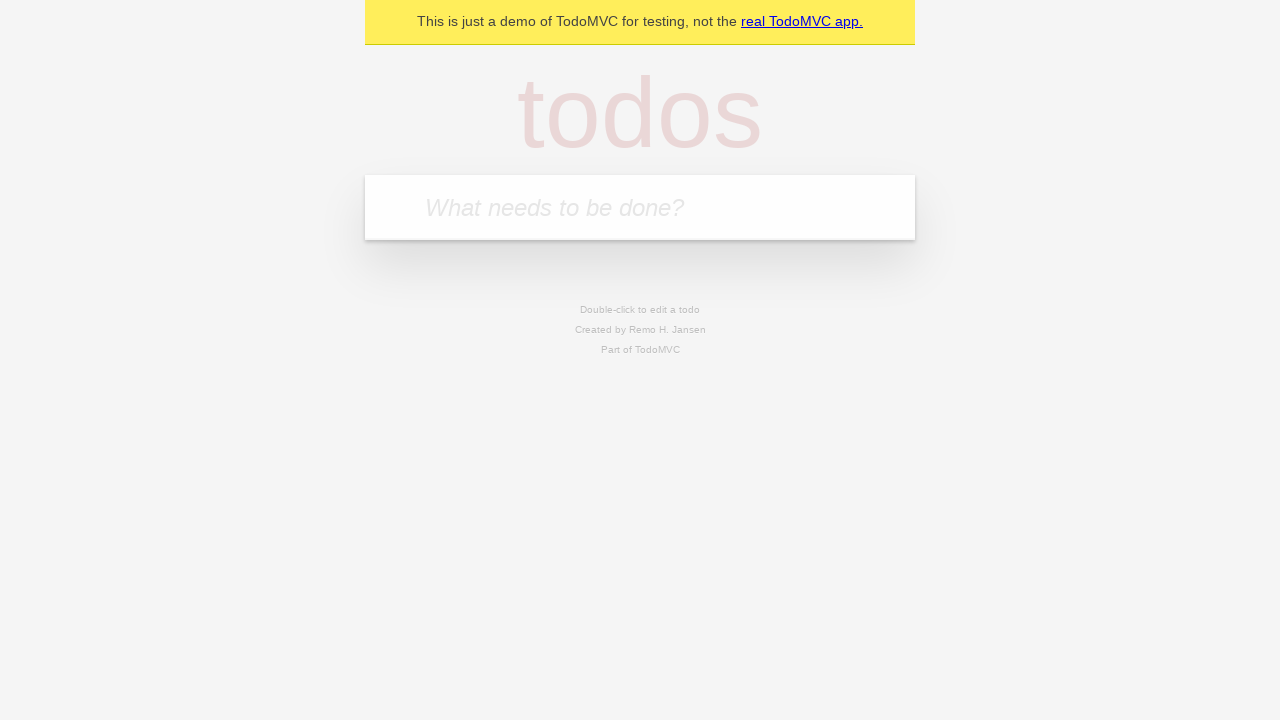

Filled input with 'buy some cheese' on internal:attr=[placeholder="What needs to be done?"i]
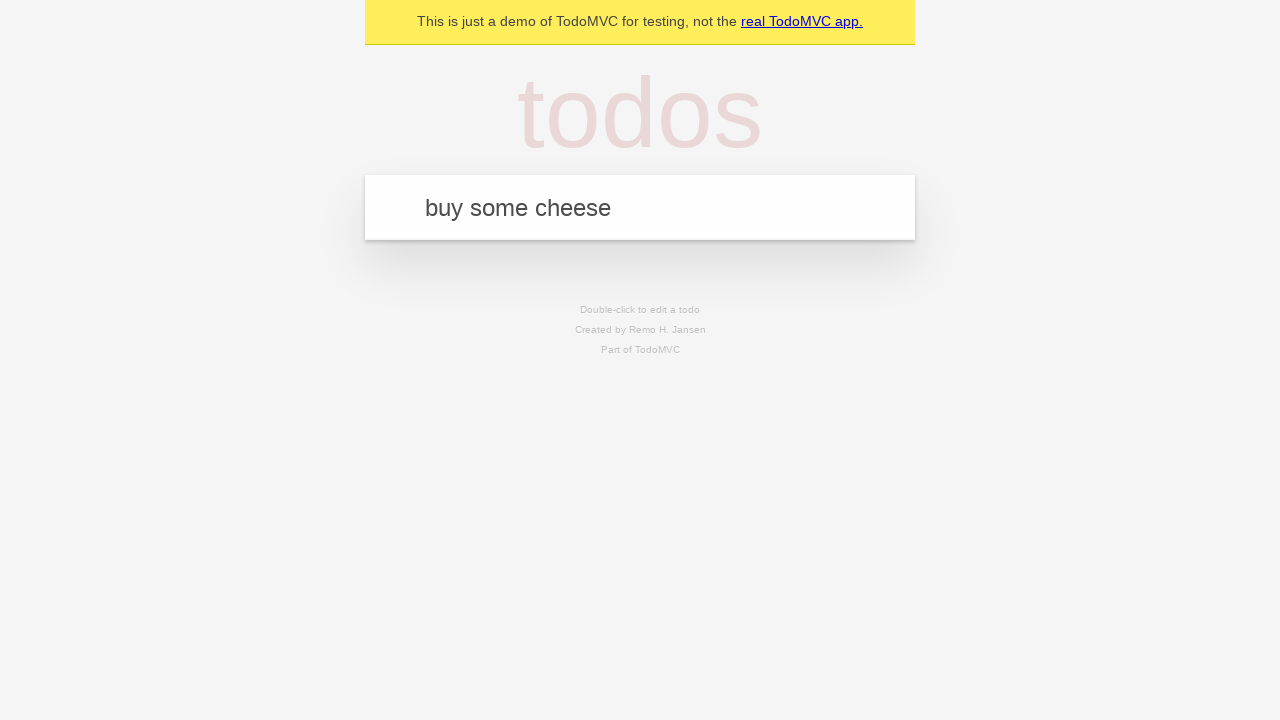

Pressed Enter to create first todo item on internal:attr=[placeholder="What needs to be done?"i]
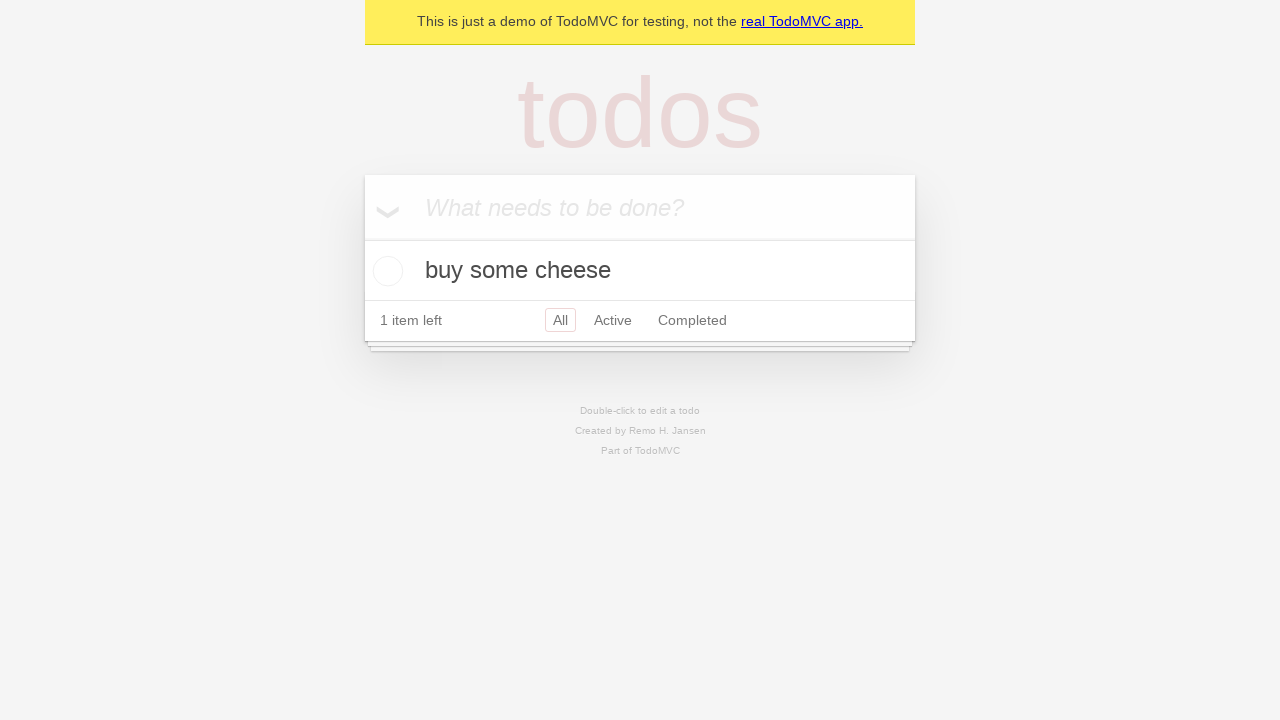

Filled input with 'feed the cats and dogs' on internal:attr=[placeholder="What needs to be done?"i]
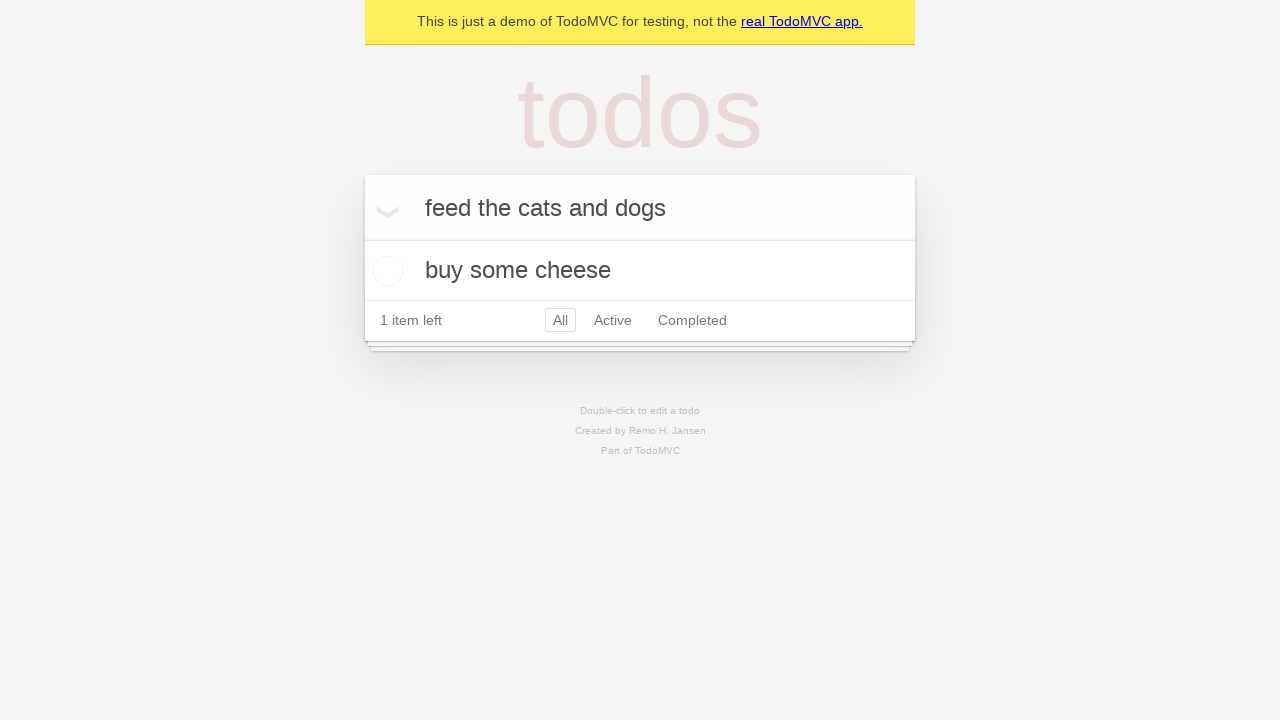

Pressed Enter to create second todo item on internal:attr=[placeholder="What needs to be done?"i]
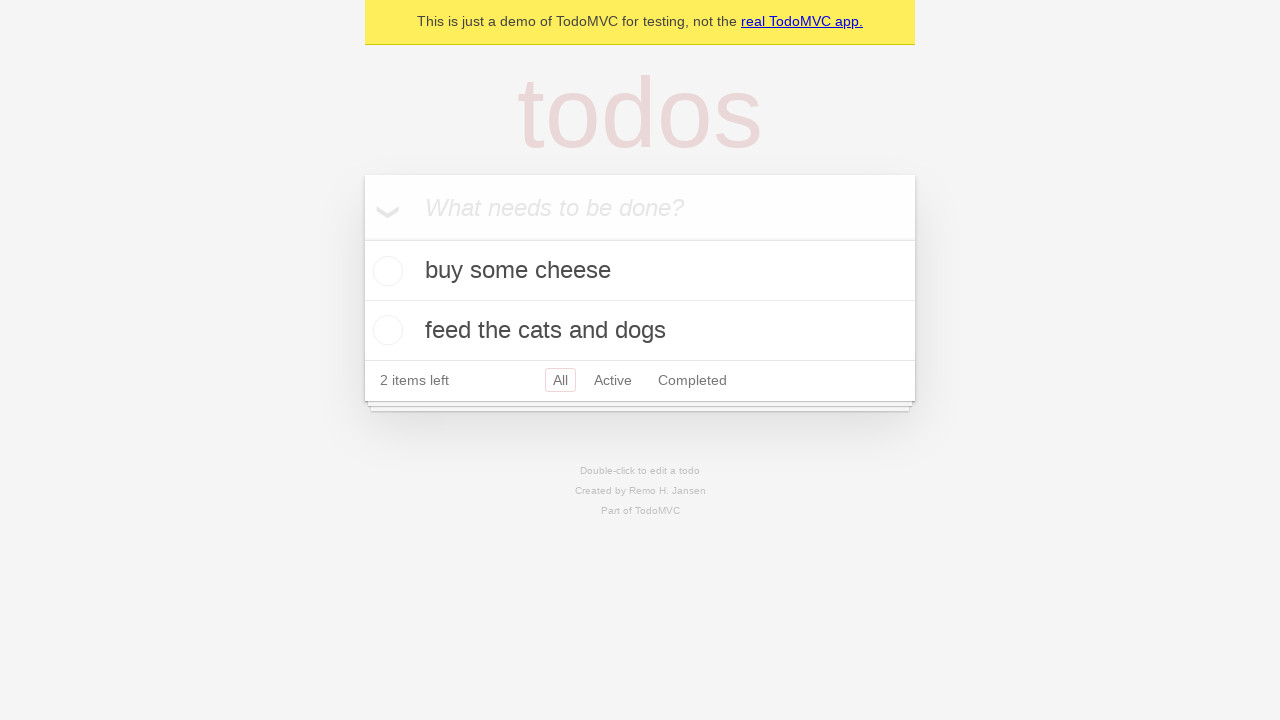

Located the first todo item
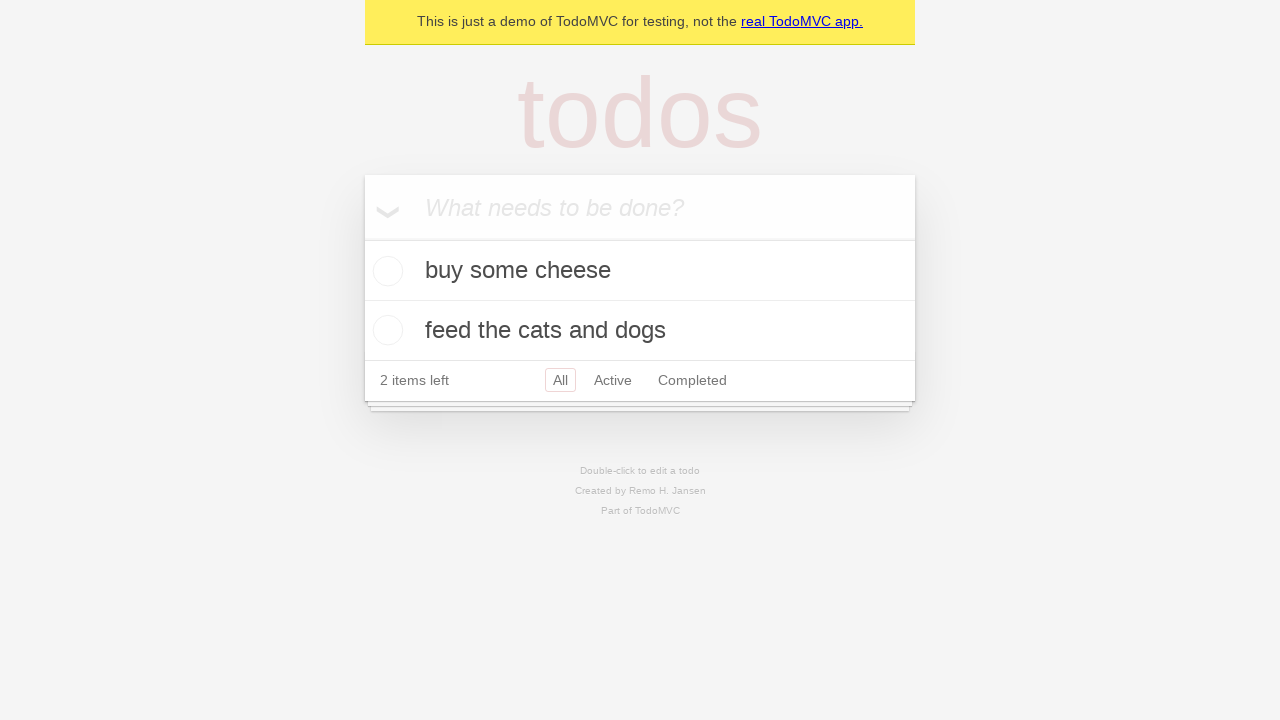

Located the checkbox for the first todo item
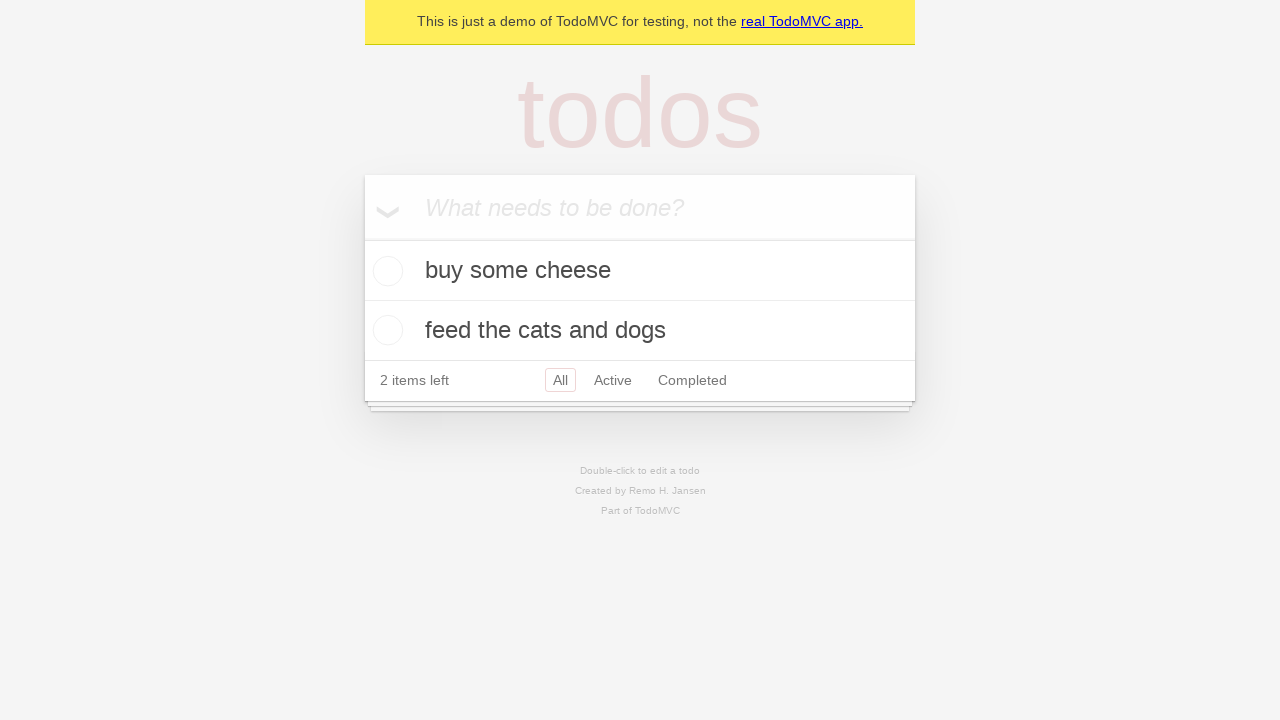

Checked the first todo item to mark it as complete at (385, 271) on internal:testid=[data-testid="todo-item"s] >> nth=0 >> internal:role=checkbox
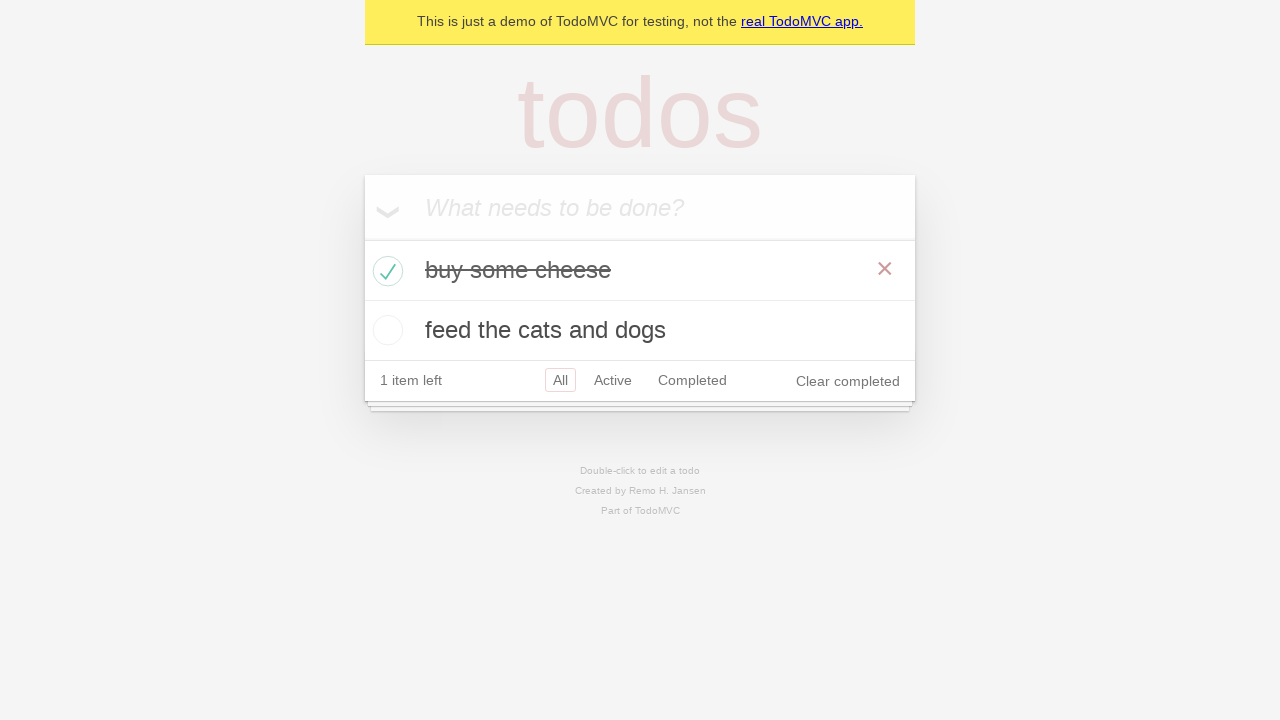

Unchecked the first todo item to mark it as incomplete at (385, 271) on internal:testid=[data-testid="todo-item"s] >> nth=0 >> internal:role=checkbox
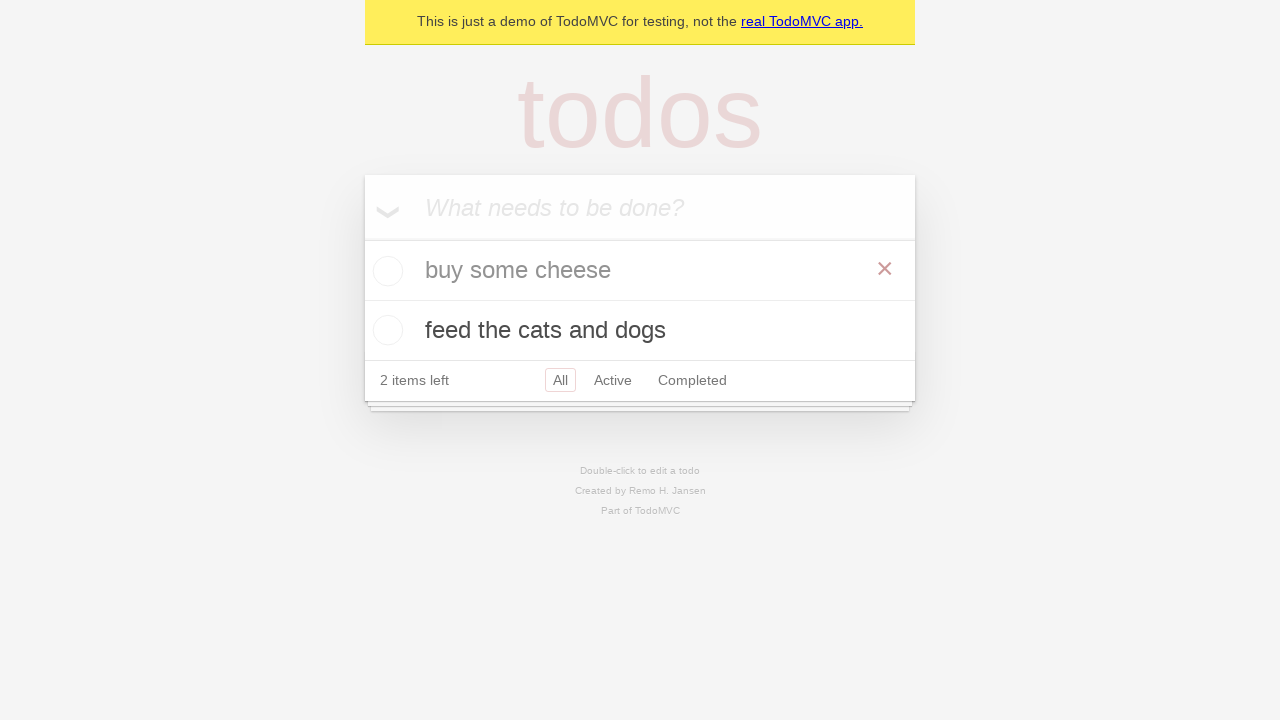

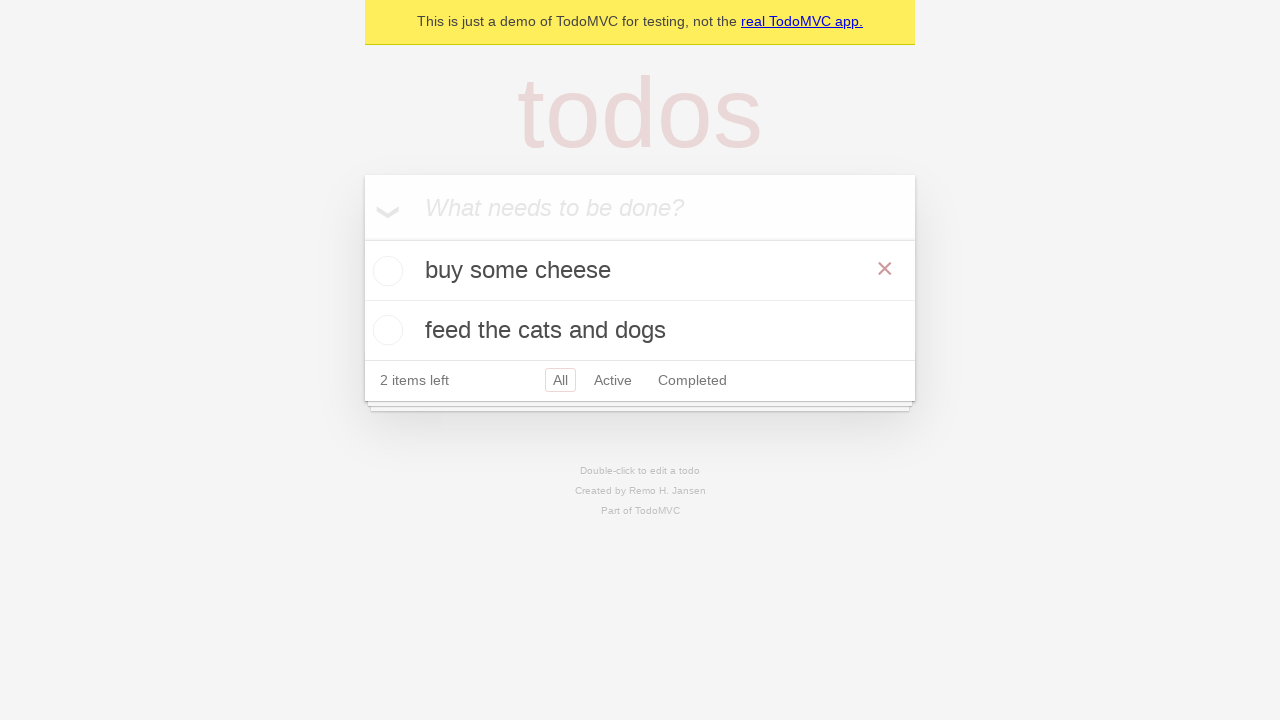